Tests an explicit wait scenario where the script waits for a price element to show "100", then clicks a book button, calculates a mathematical answer based on a displayed value, and submits the solution.

Starting URL: http://suninjuly.github.io/explicit_wait2.html

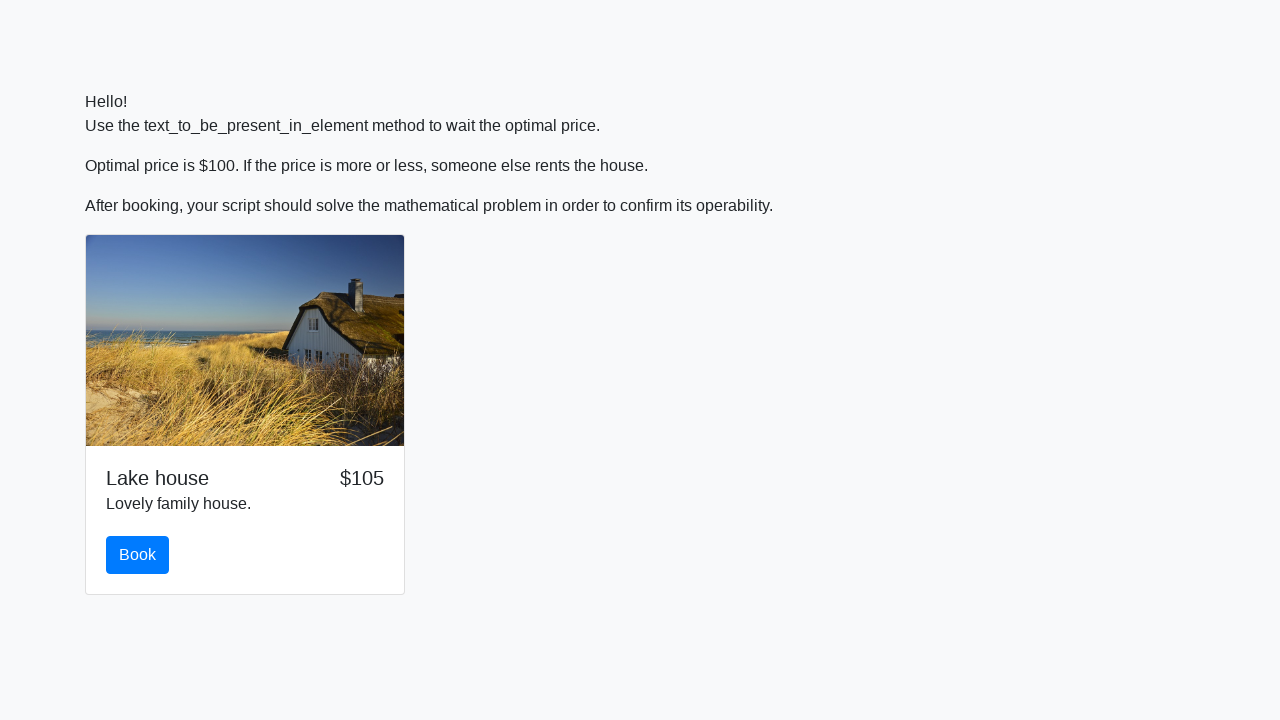

Waited for price element to show '100'
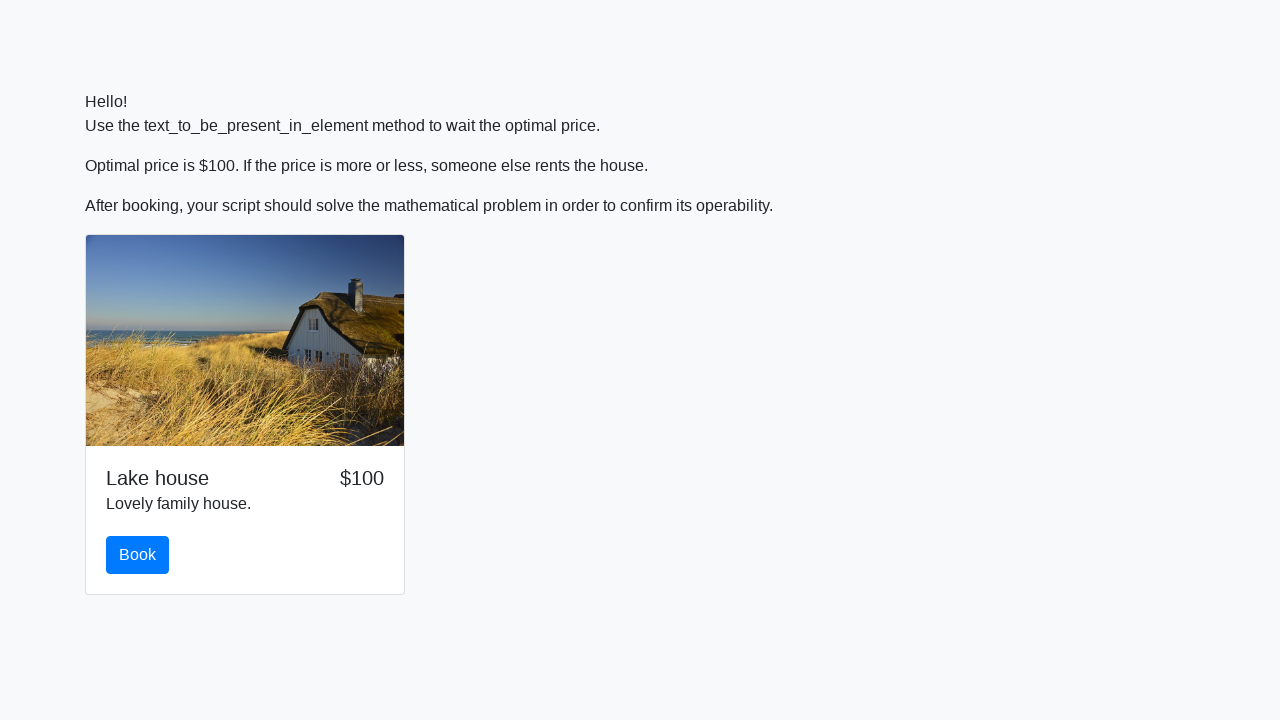

Clicked the book button at (138, 555) on #book
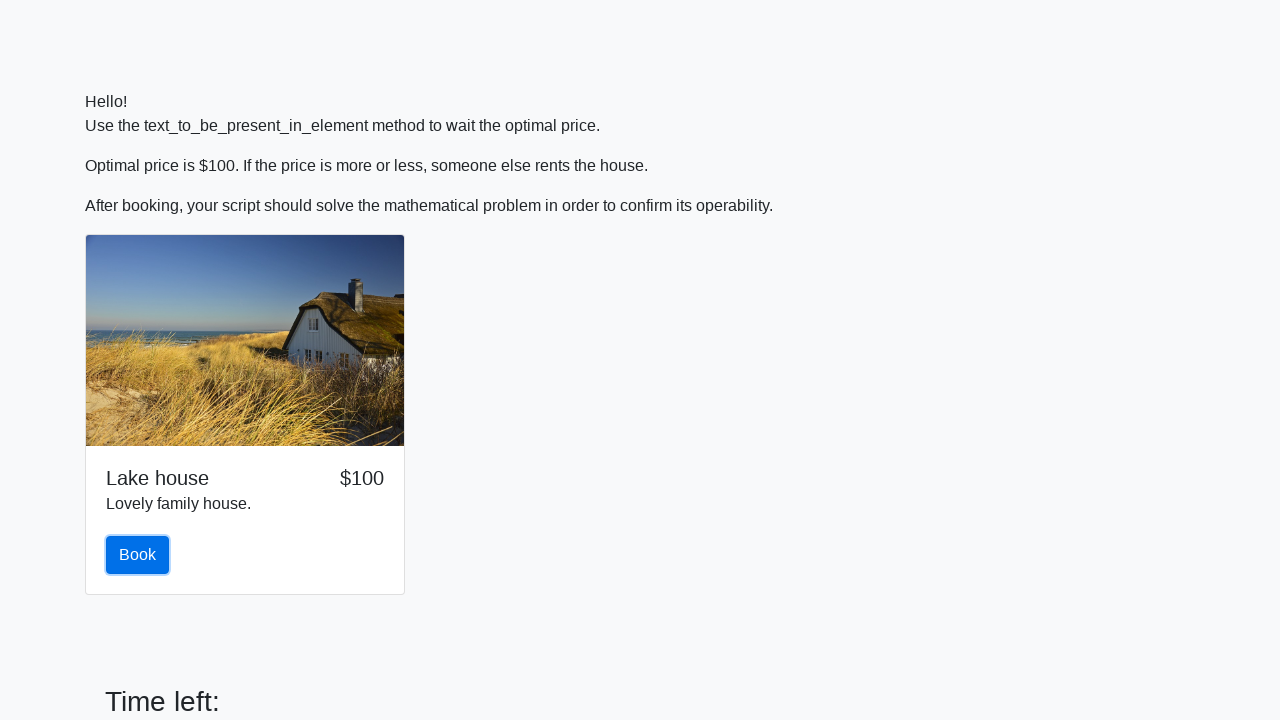

Retrieved input value: 204
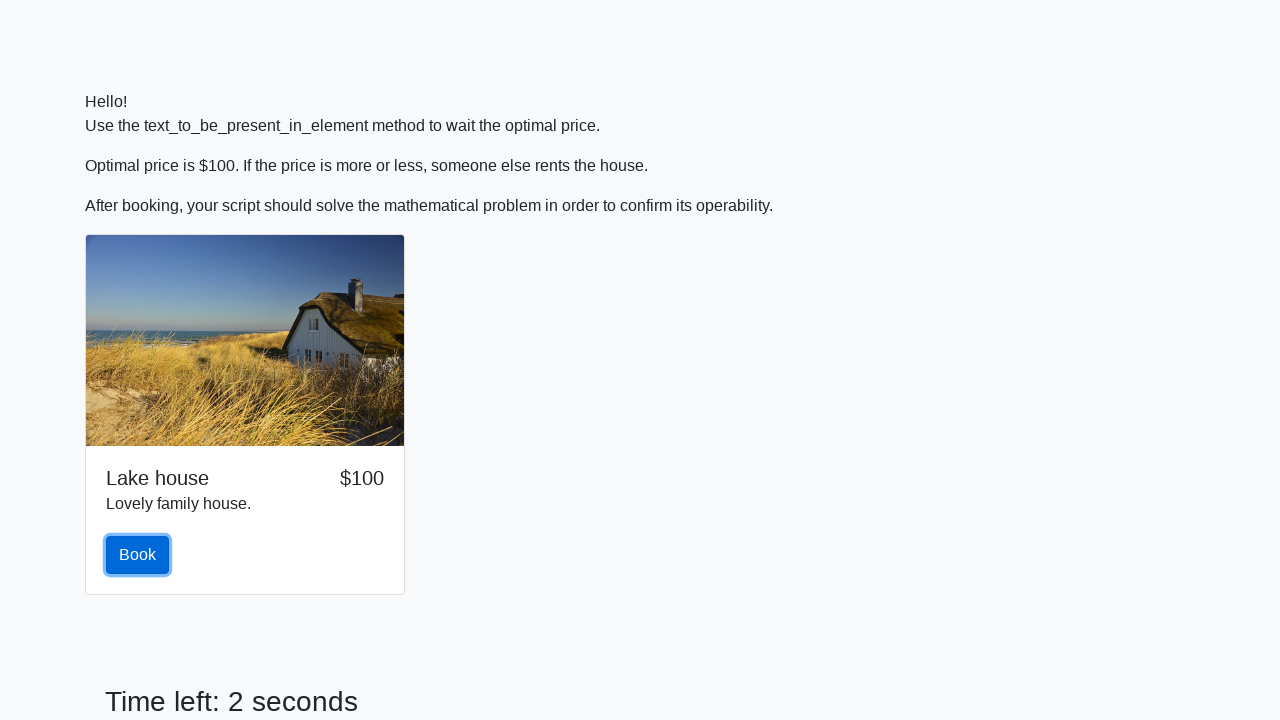

Filled answer field with calculated result on #answer
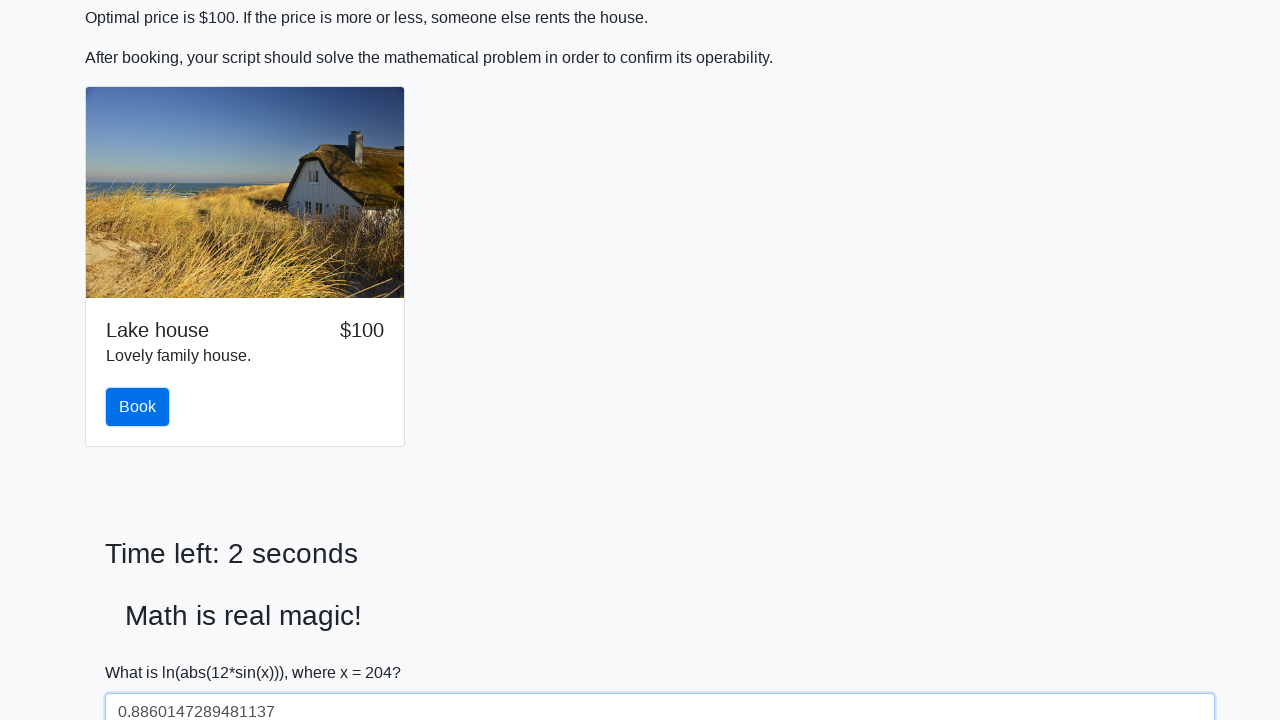

Clicked the solve button to submit solution at (143, 651) on #solve
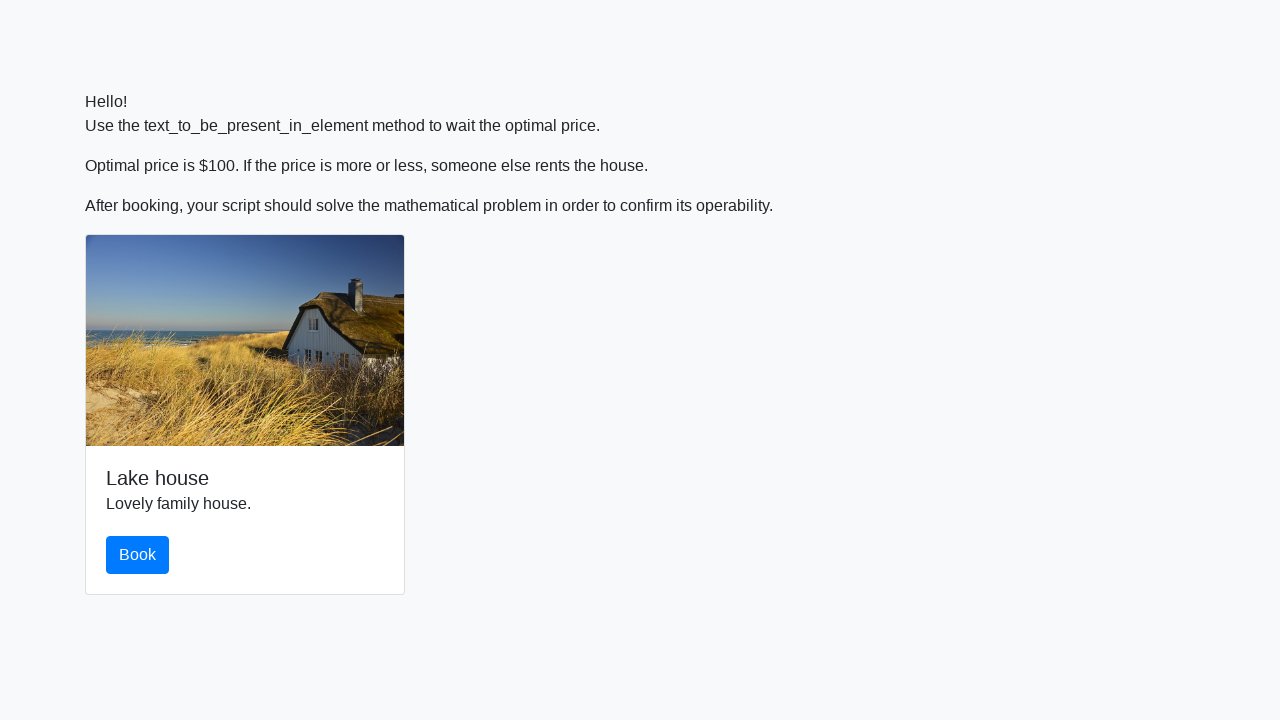

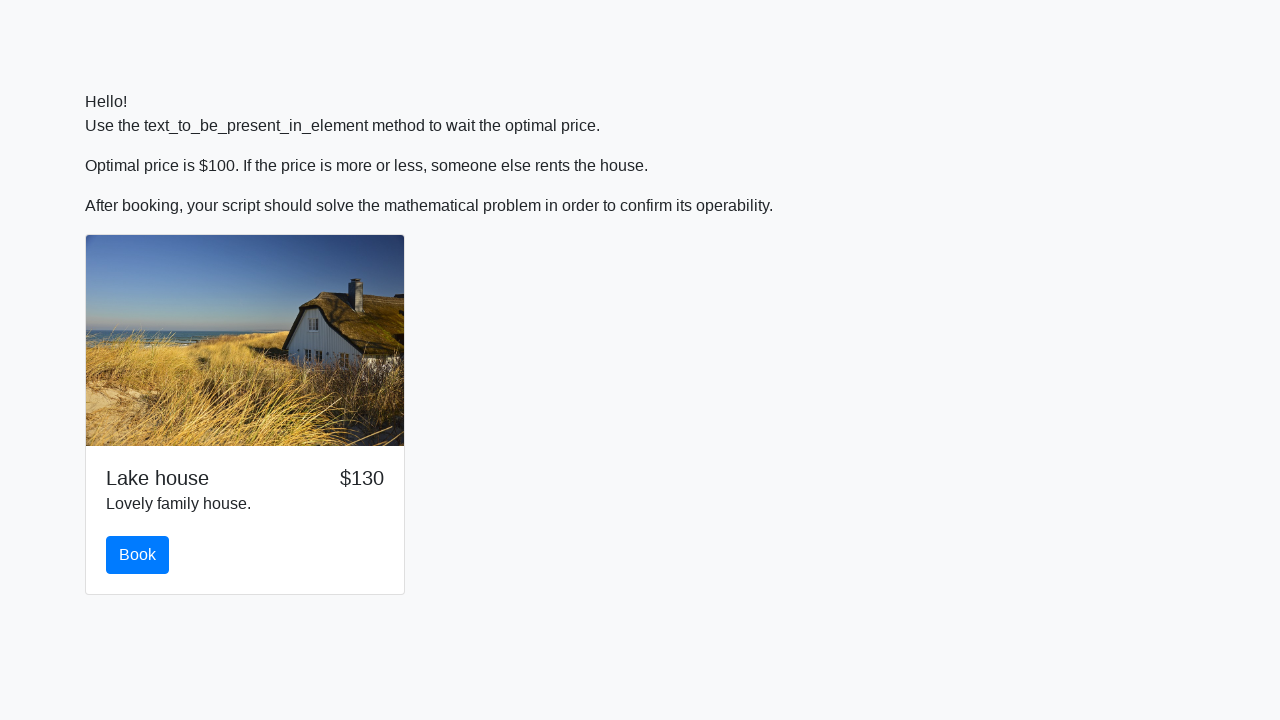